Tests the search functionality on Sindabad.com by entering a search query and submitting the form

Starting URL: https://sindabad.com/

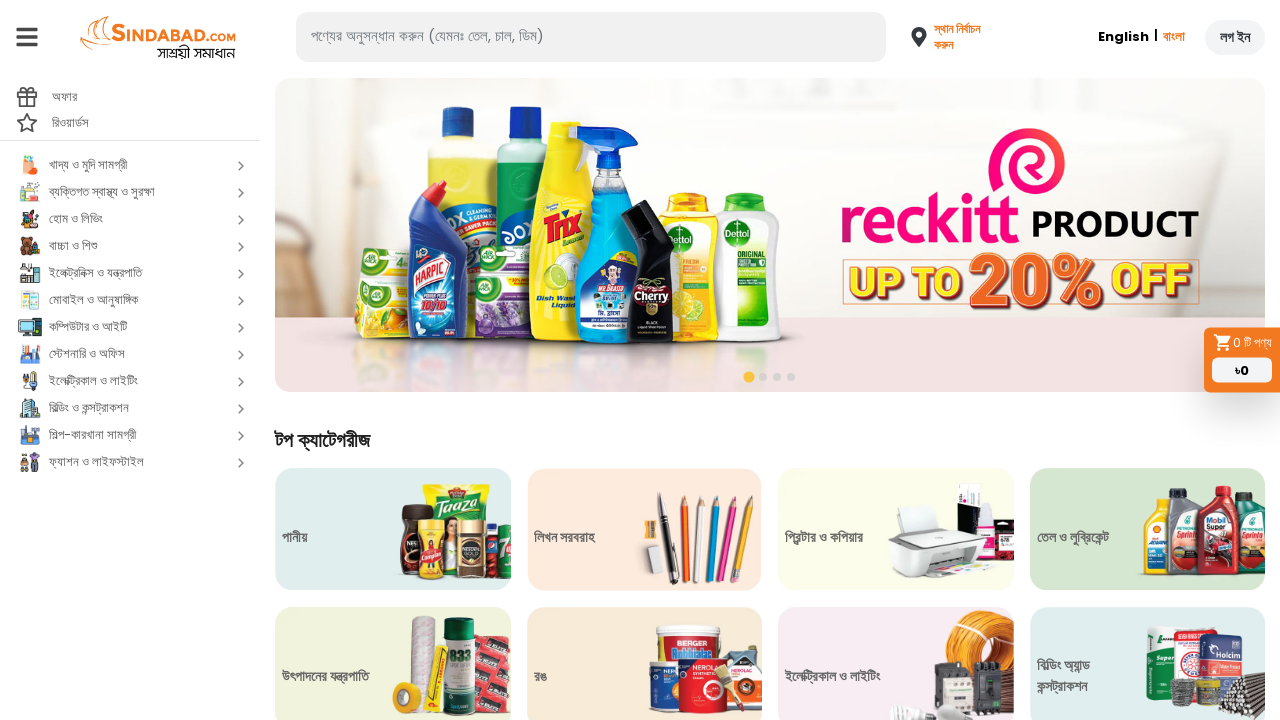

Filled search input with 'laptop' on #inlineFormInputGroupUsername1
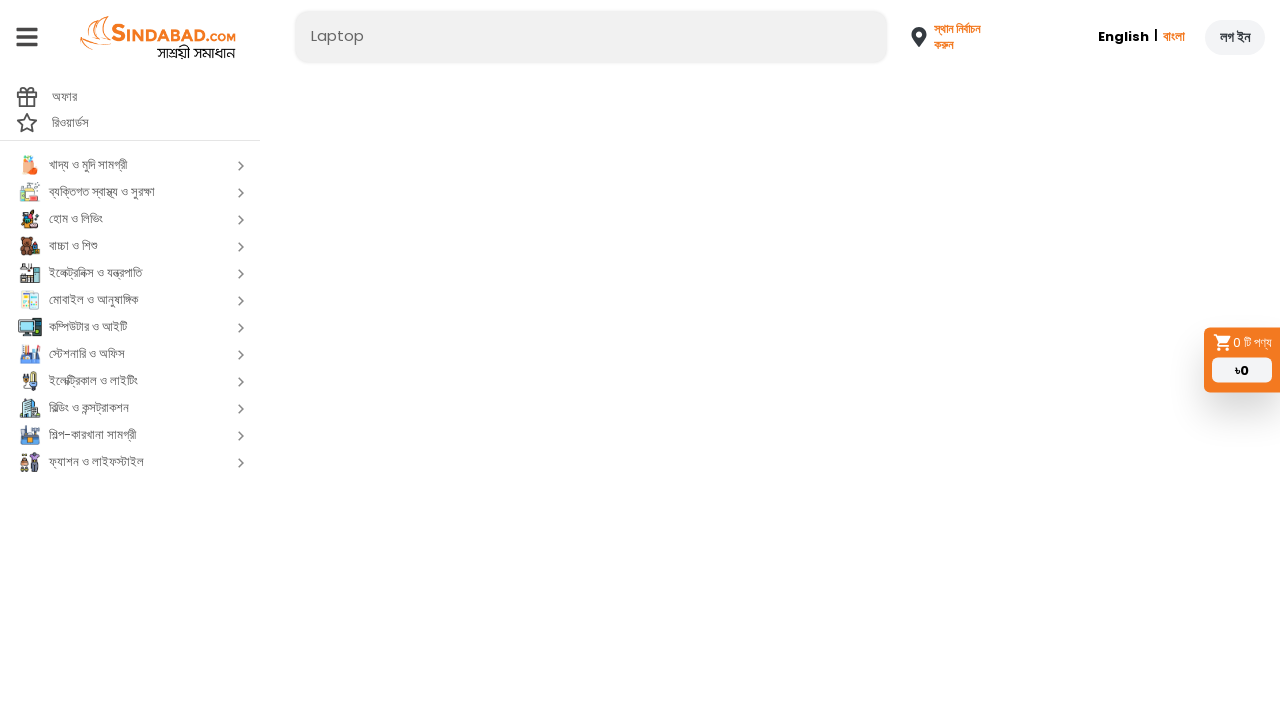

Pressed Enter to submit search query on #inlineFormInputGroupUsername1
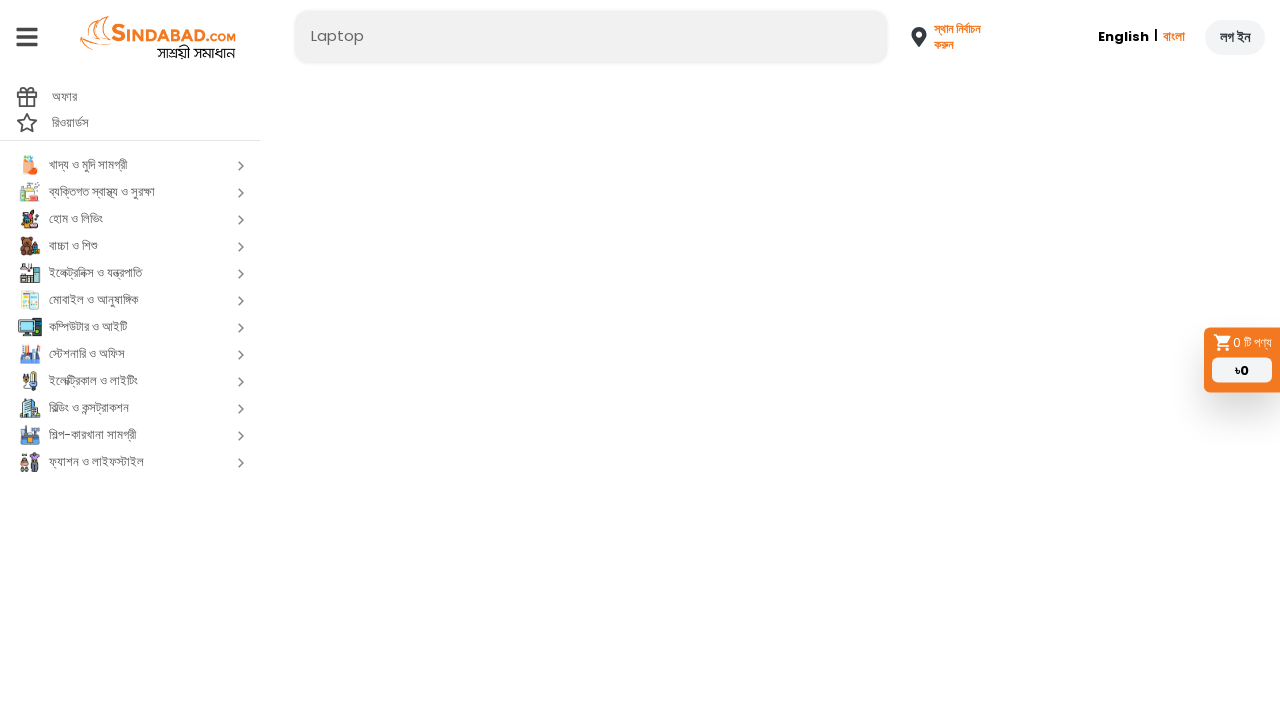

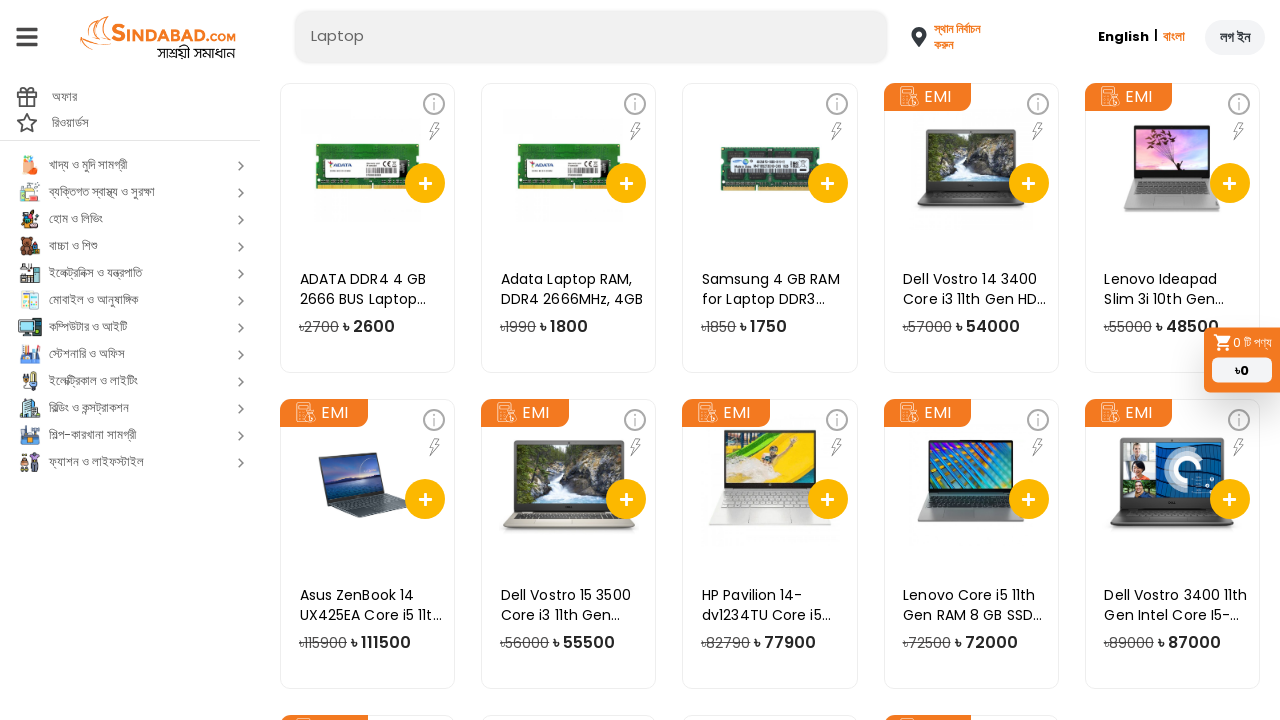